Tests adding multiple elements by clicking the Add Element button 5 times and verifying that 5 Delete buttons appear, all enabled.

Starting URL: https://the-internet.herokuapp.com/add_remove_elements/

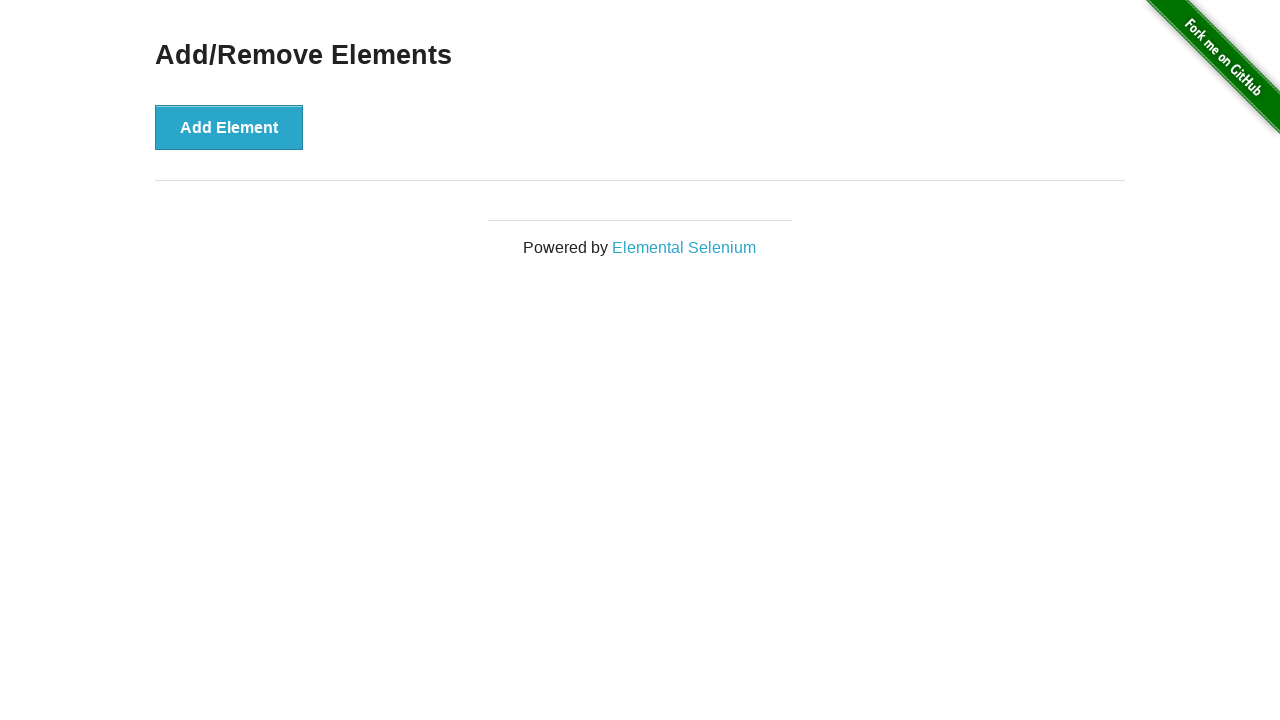

Navigated to Add/Remove Elements page
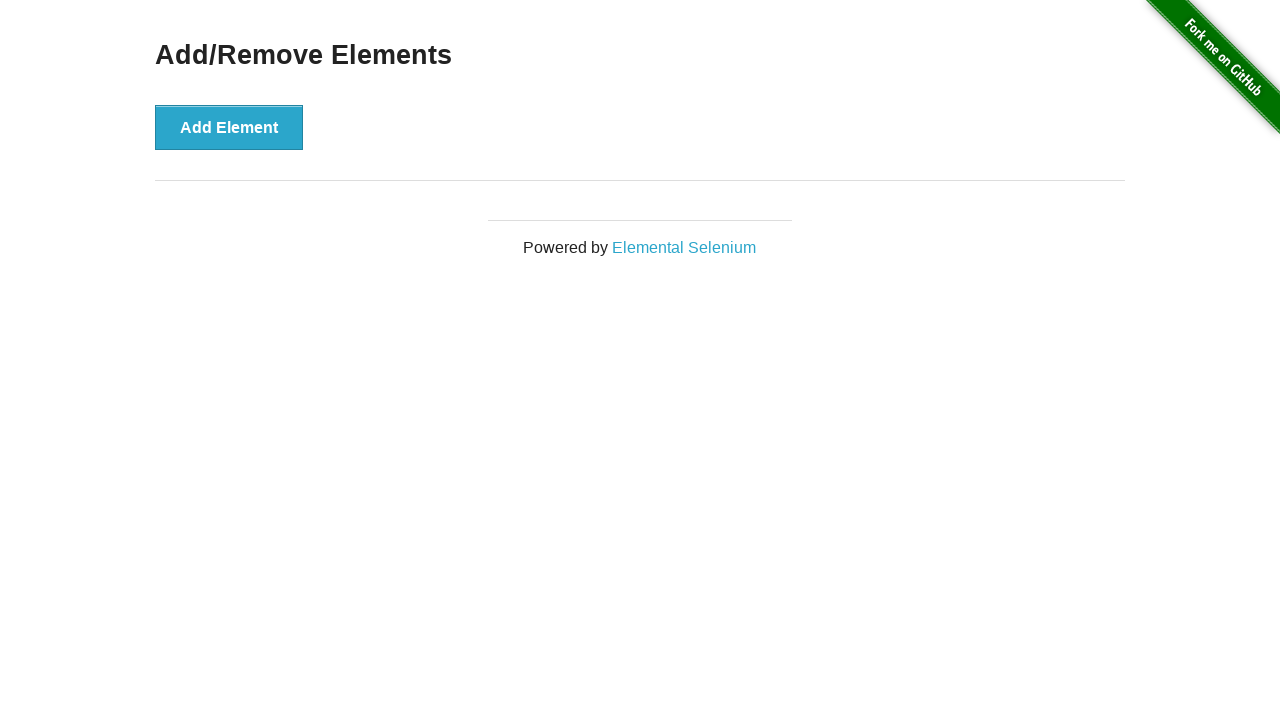

Located the Add Element button
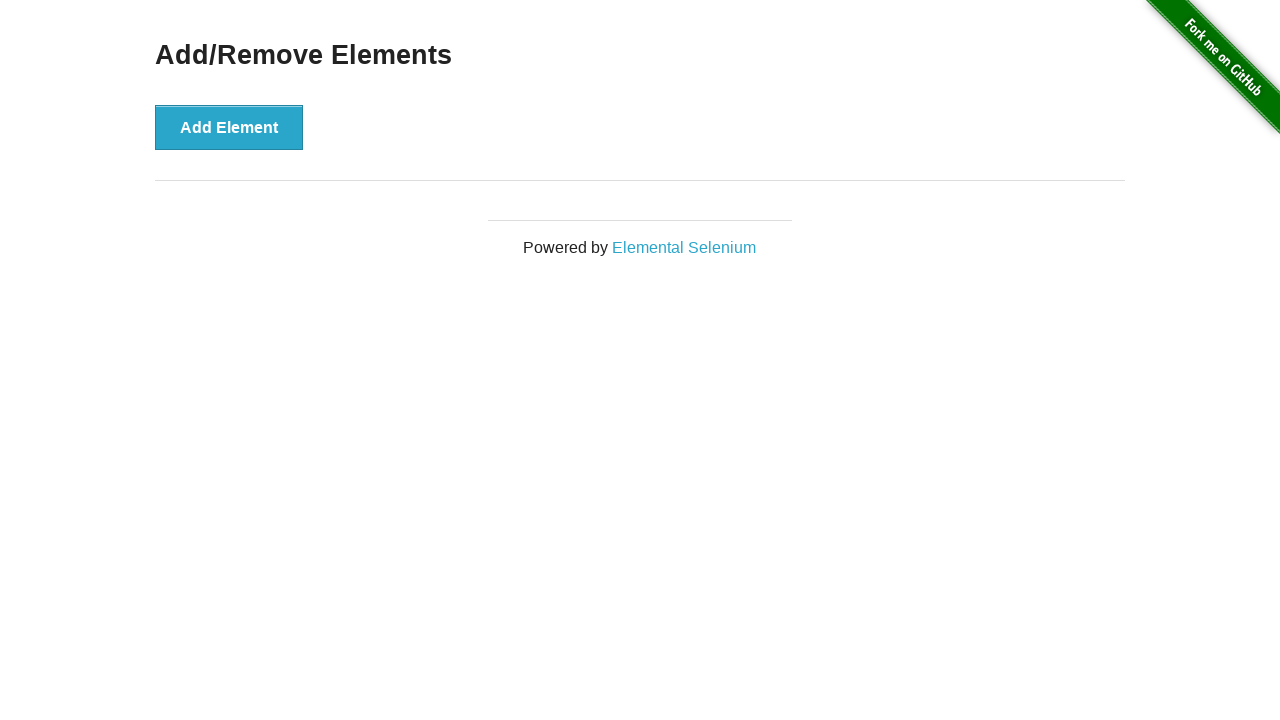

Clicked Add Element button (iteration 1/5) at (229, 127) on internal:role=button[name="Add Element"i]
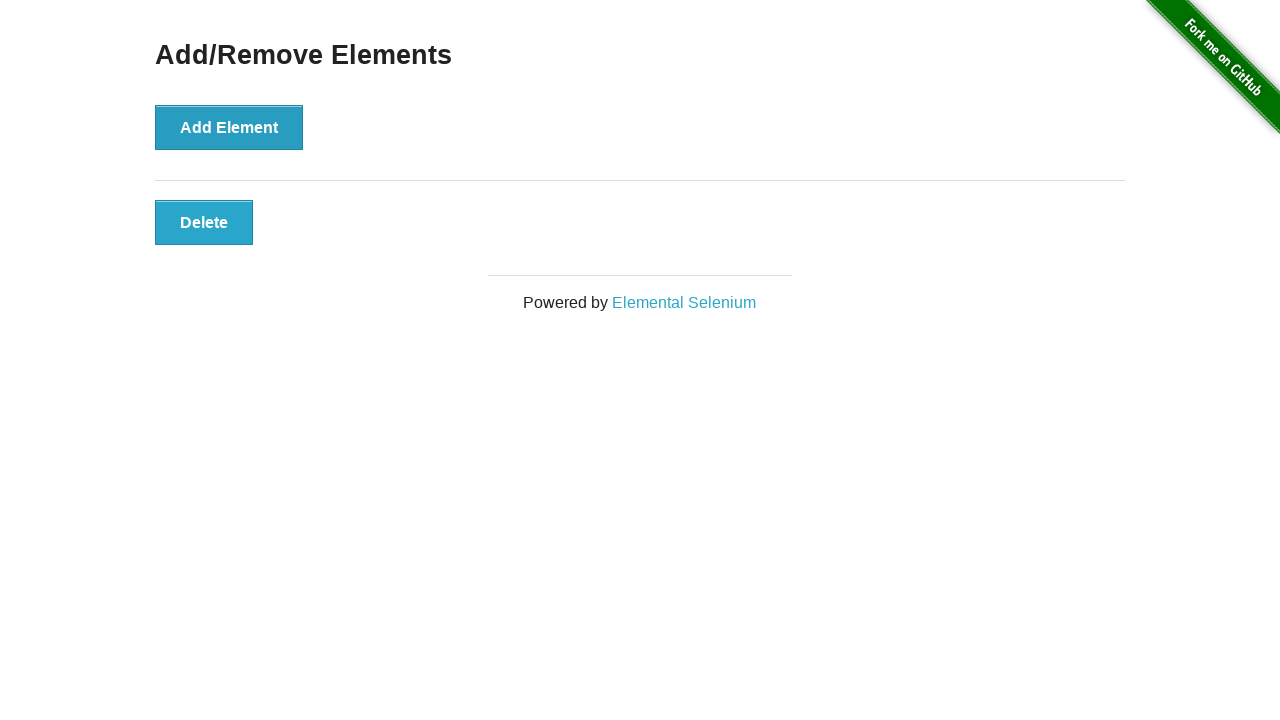

Clicked Add Element button (iteration 2/5) at (229, 127) on internal:role=button[name="Add Element"i]
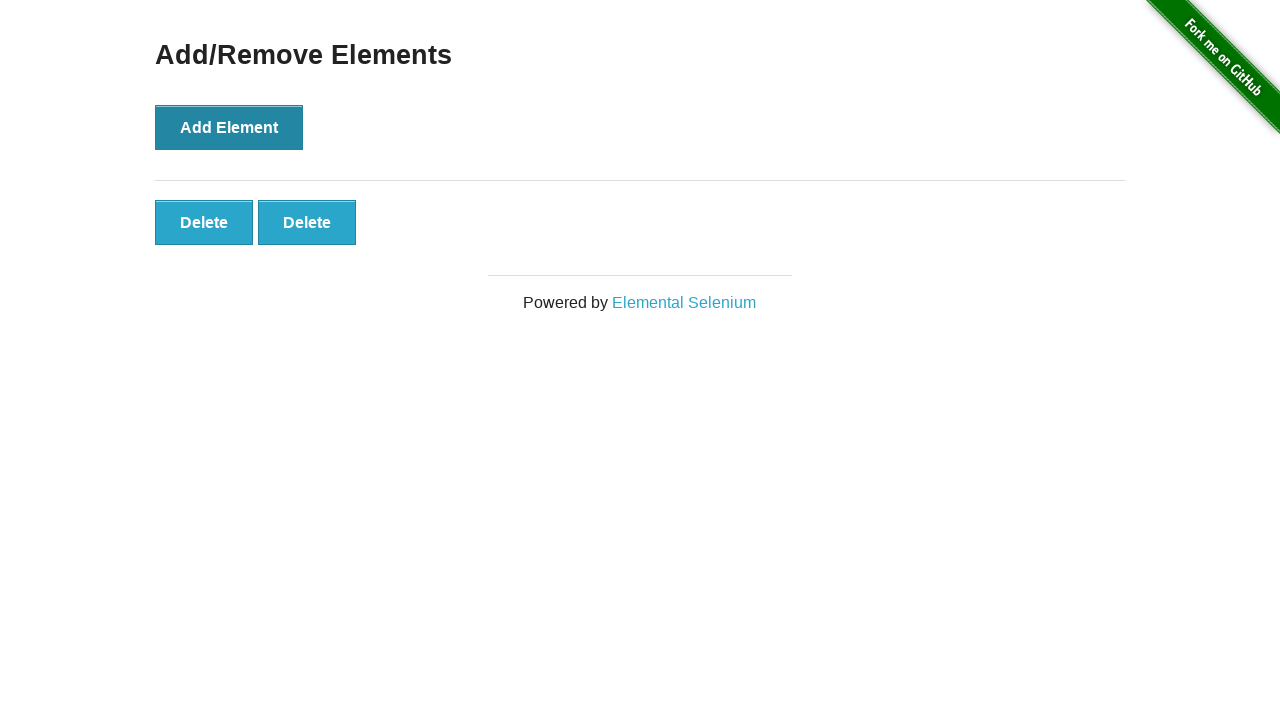

Clicked Add Element button (iteration 3/5) at (229, 127) on internal:role=button[name="Add Element"i]
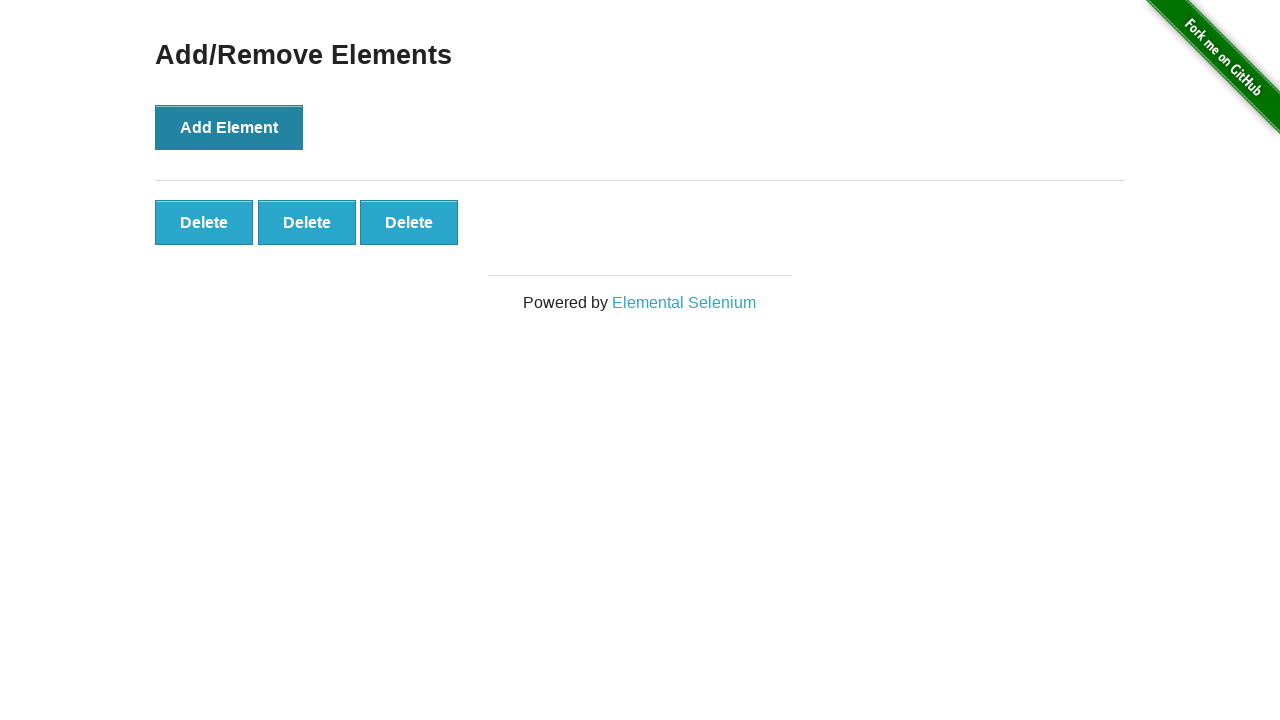

Clicked Add Element button (iteration 4/5) at (229, 127) on internal:role=button[name="Add Element"i]
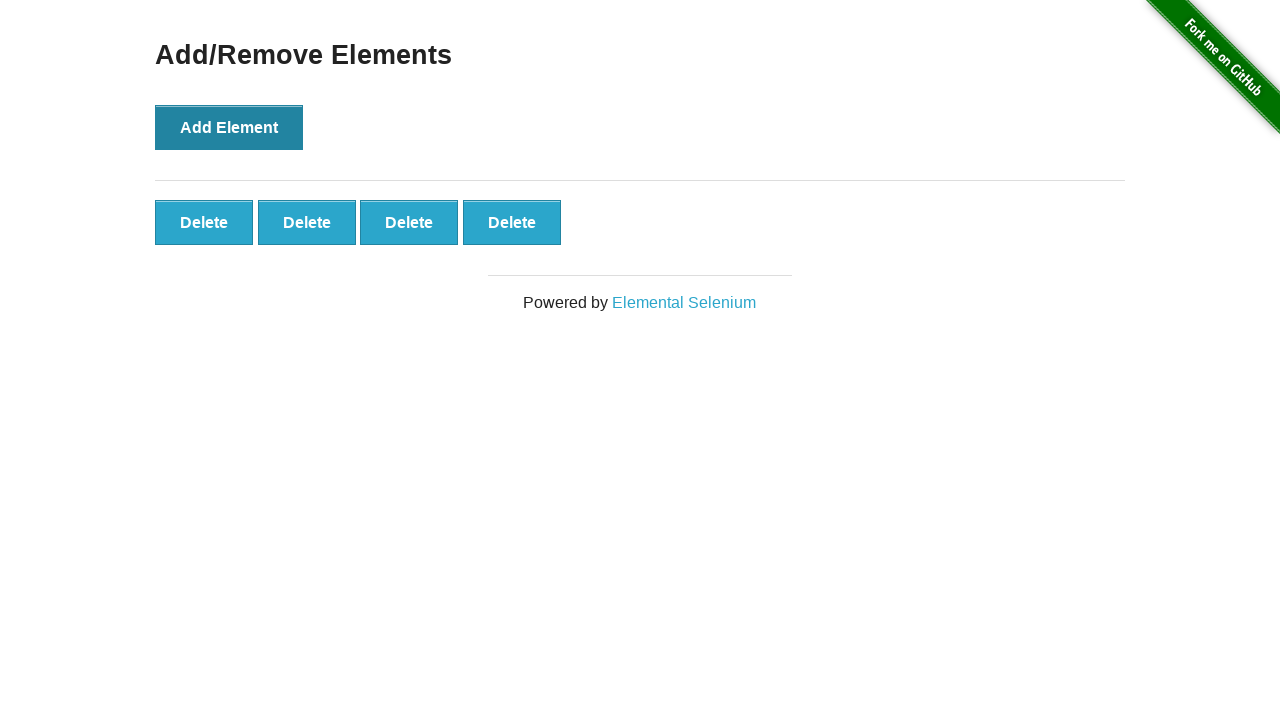

Clicked Add Element button (iteration 5/5) at (229, 127) on internal:role=button[name="Add Element"i]
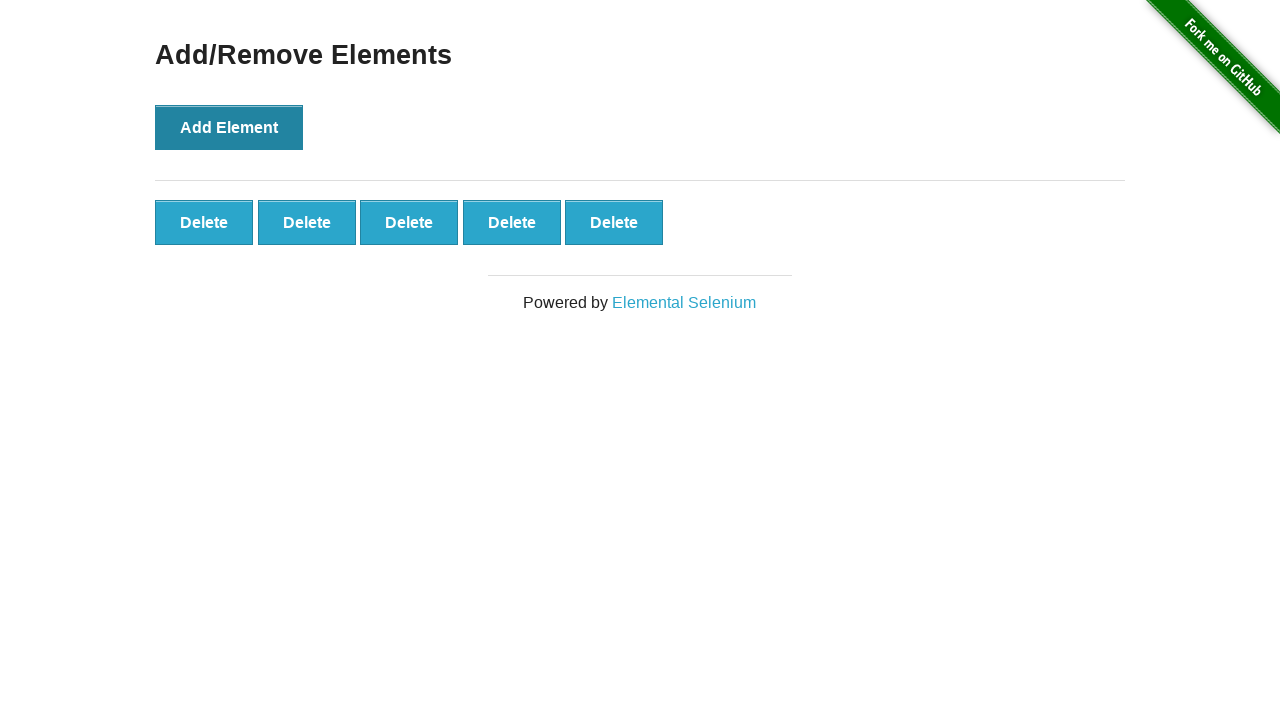

Located all Delete buttons
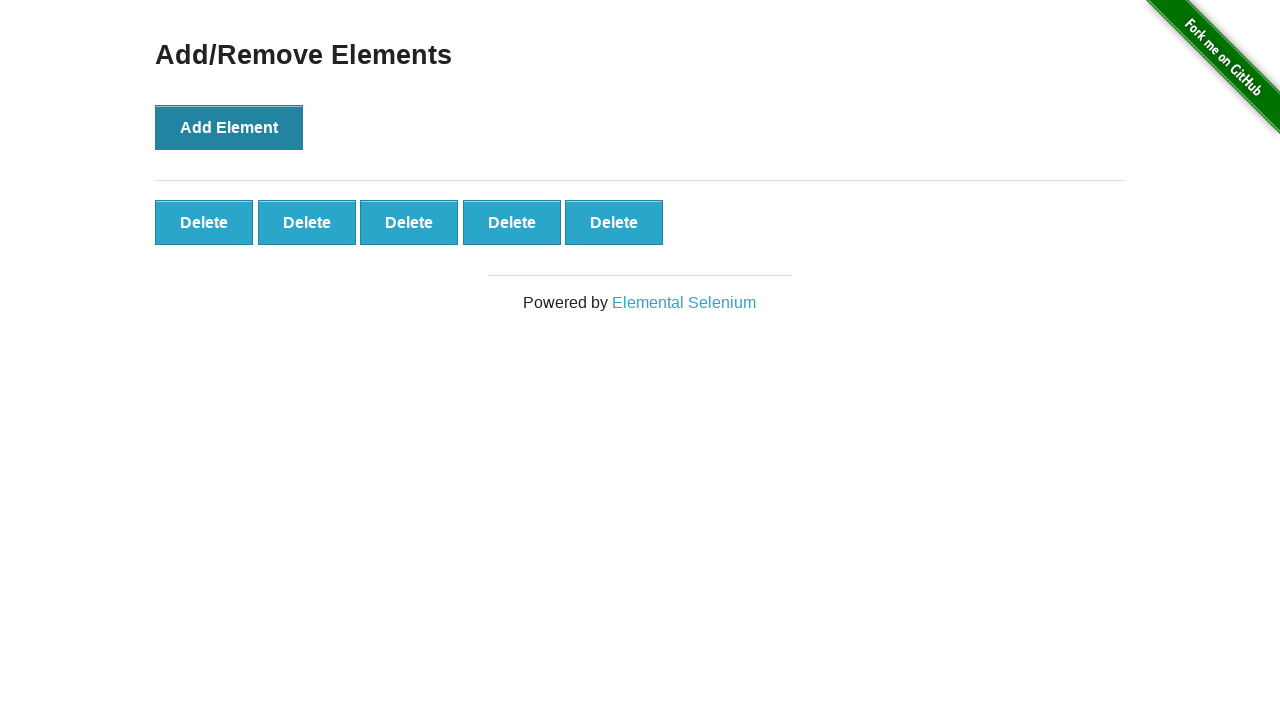

Verified that 5 Delete buttons exist
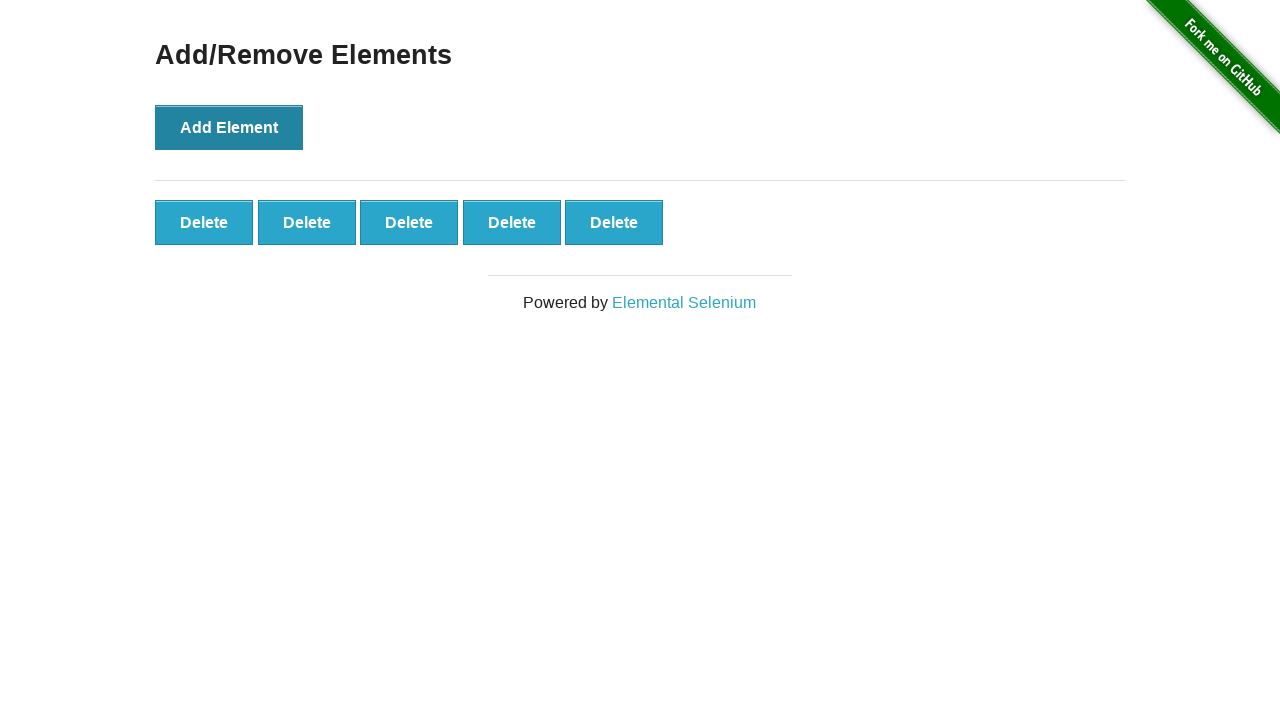

Verified Delete button 1/5 is enabled
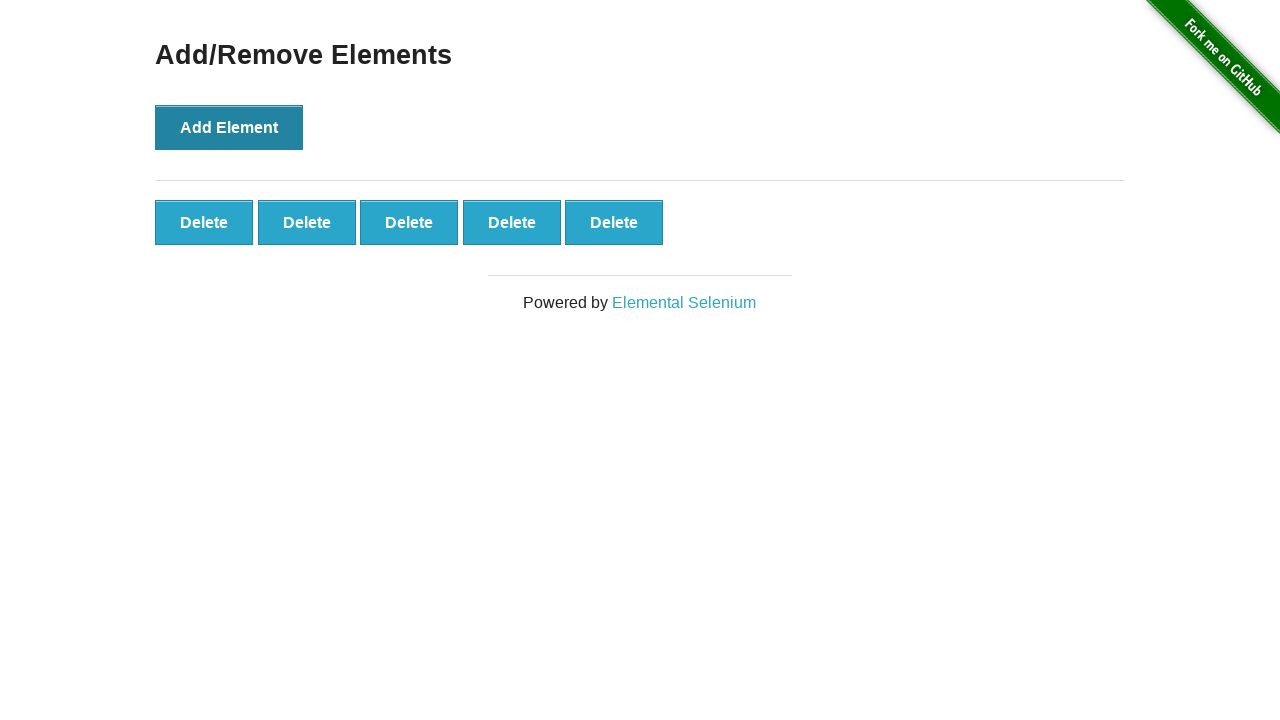

Verified Delete button 2/5 is enabled
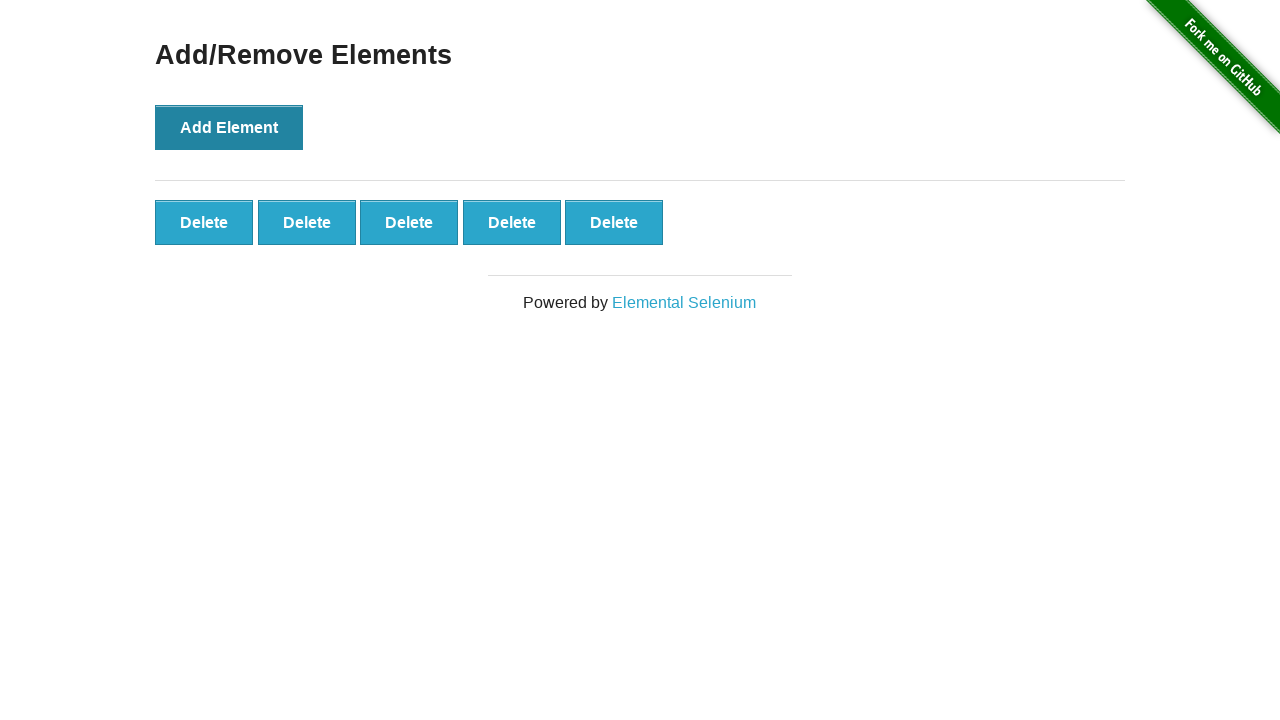

Verified Delete button 3/5 is enabled
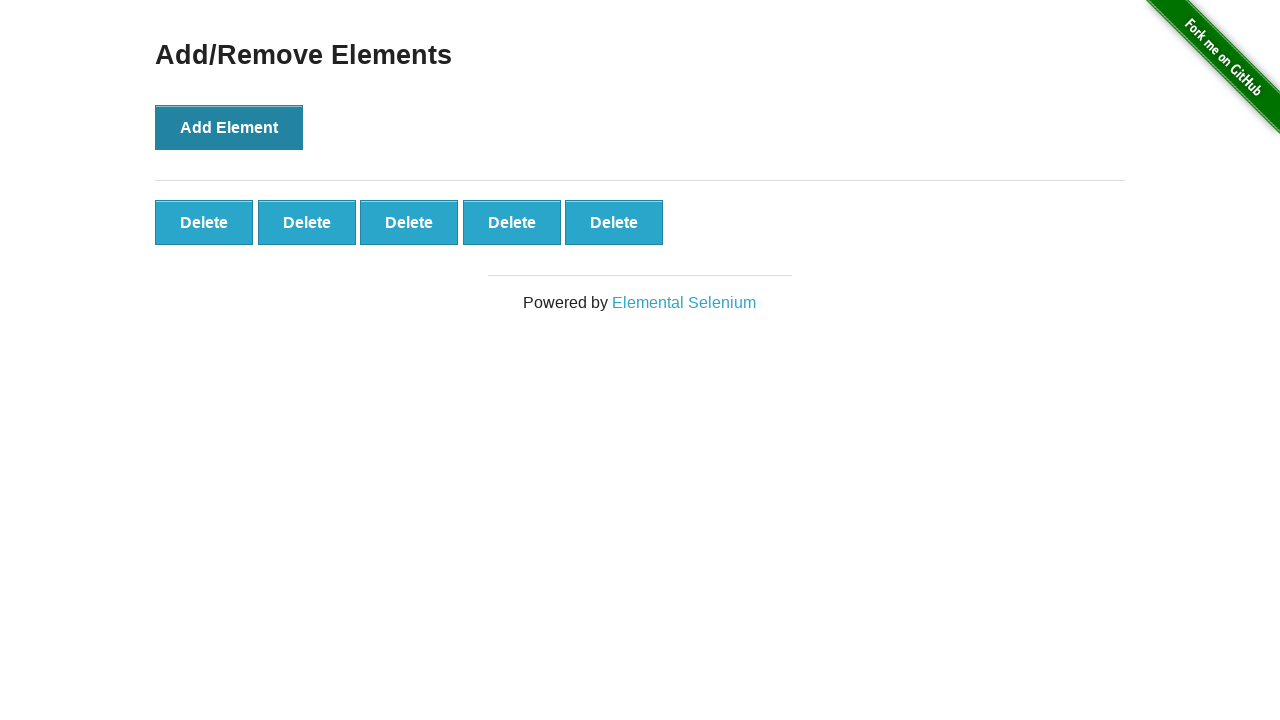

Verified Delete button 4/5 is enabled
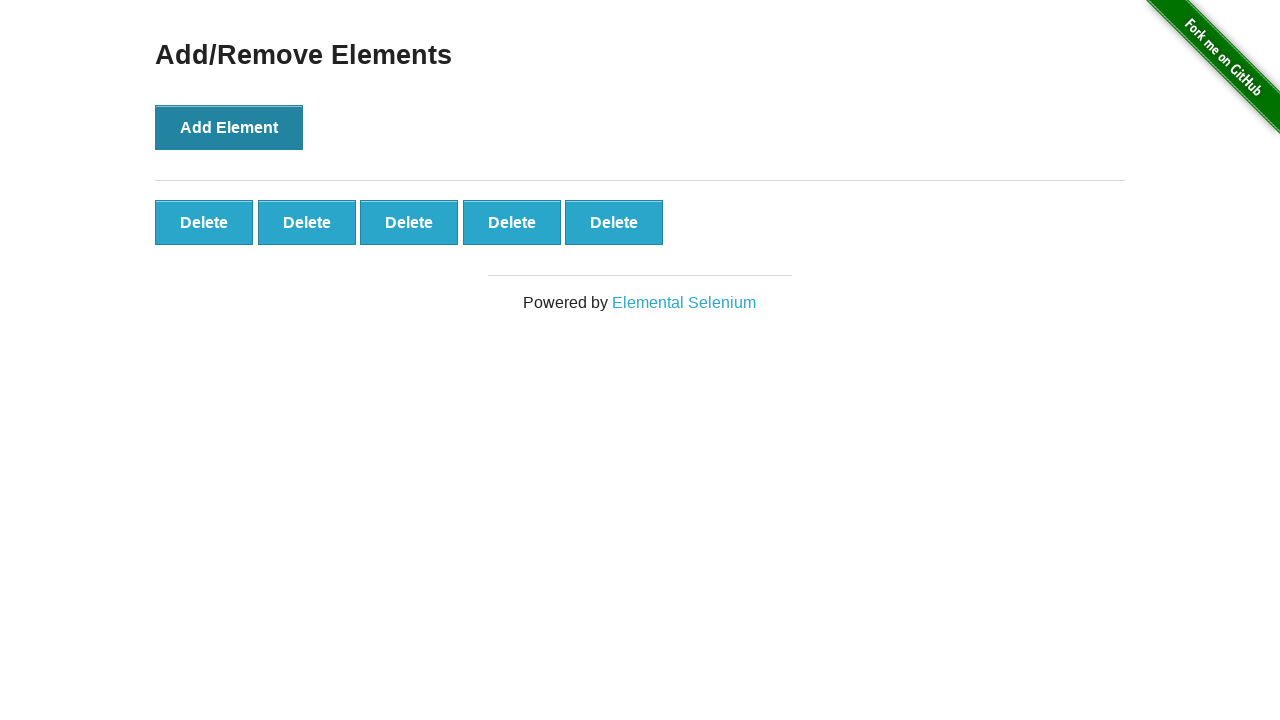

Verified Delete button 5/5 is enabled
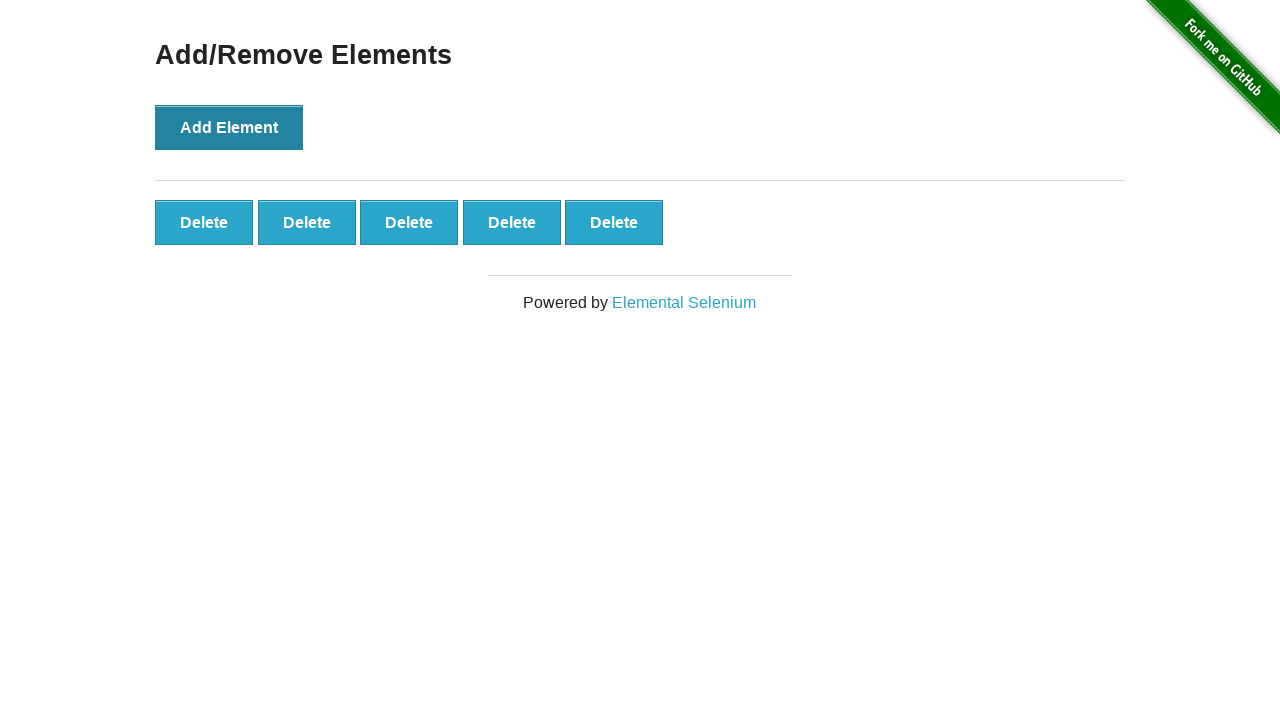

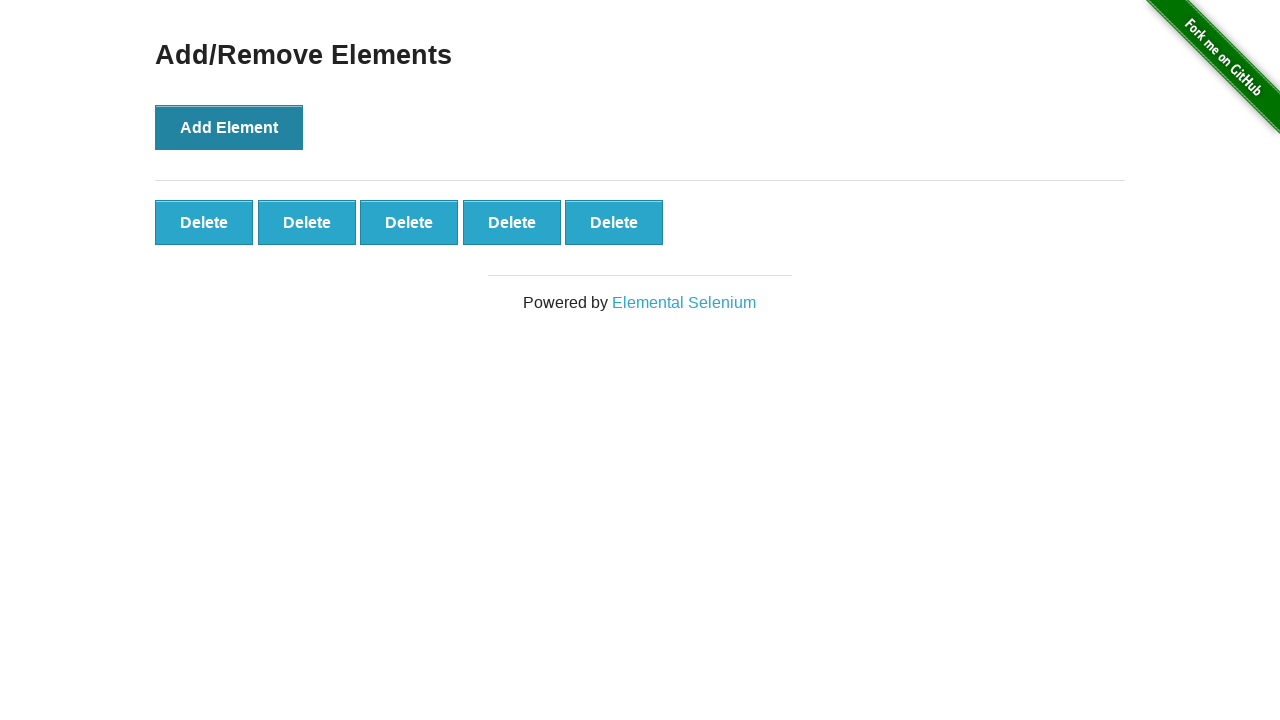